Tests clicking a link element and verifying navigation by checking the page title

Starting URL: https://bonigarcia.dev/selenium-webdriver-java/web-form.html

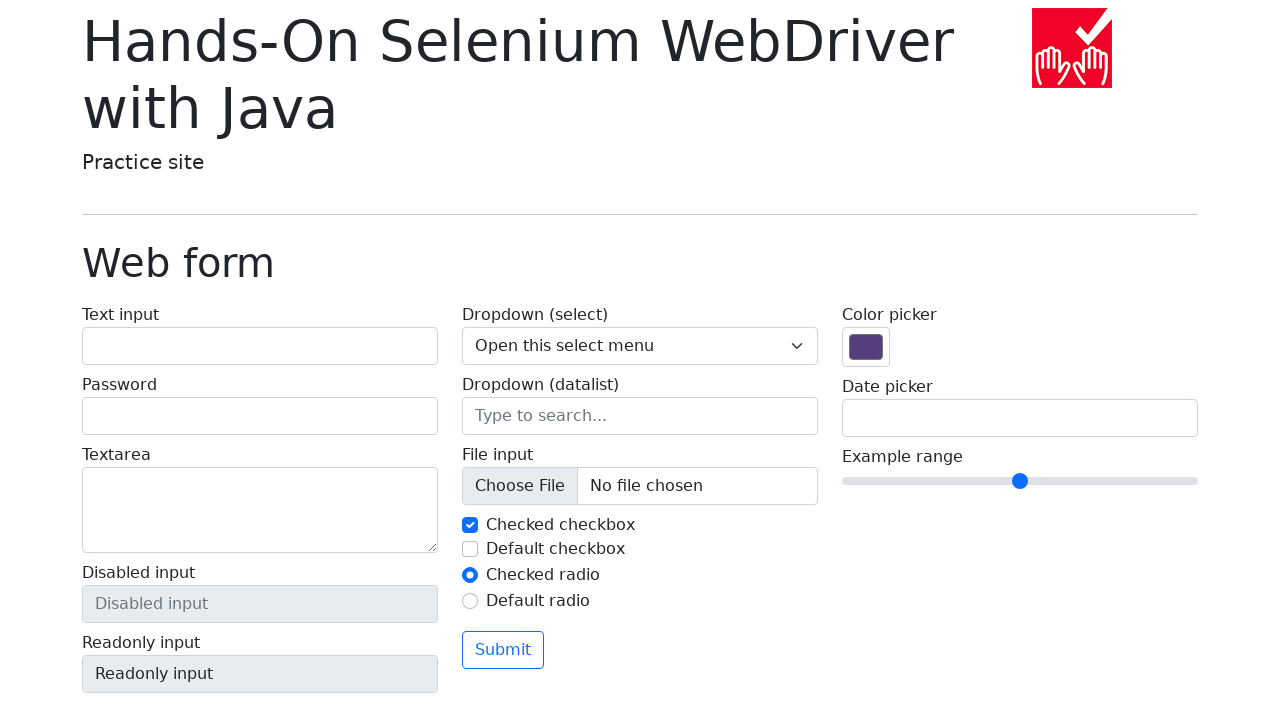

Clicked 'Return to index' link at (143, 711) on text=Return to index
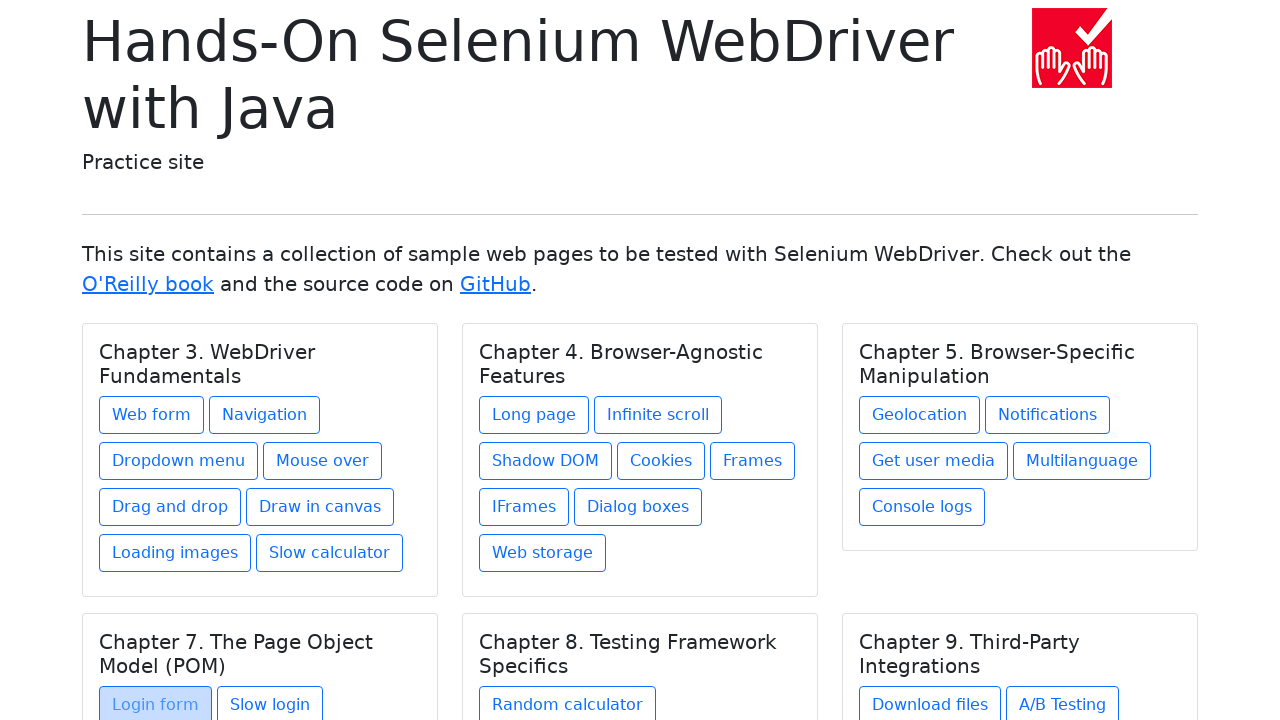

Verified page title is 'Hands-On Selenium WebDriver with Java'
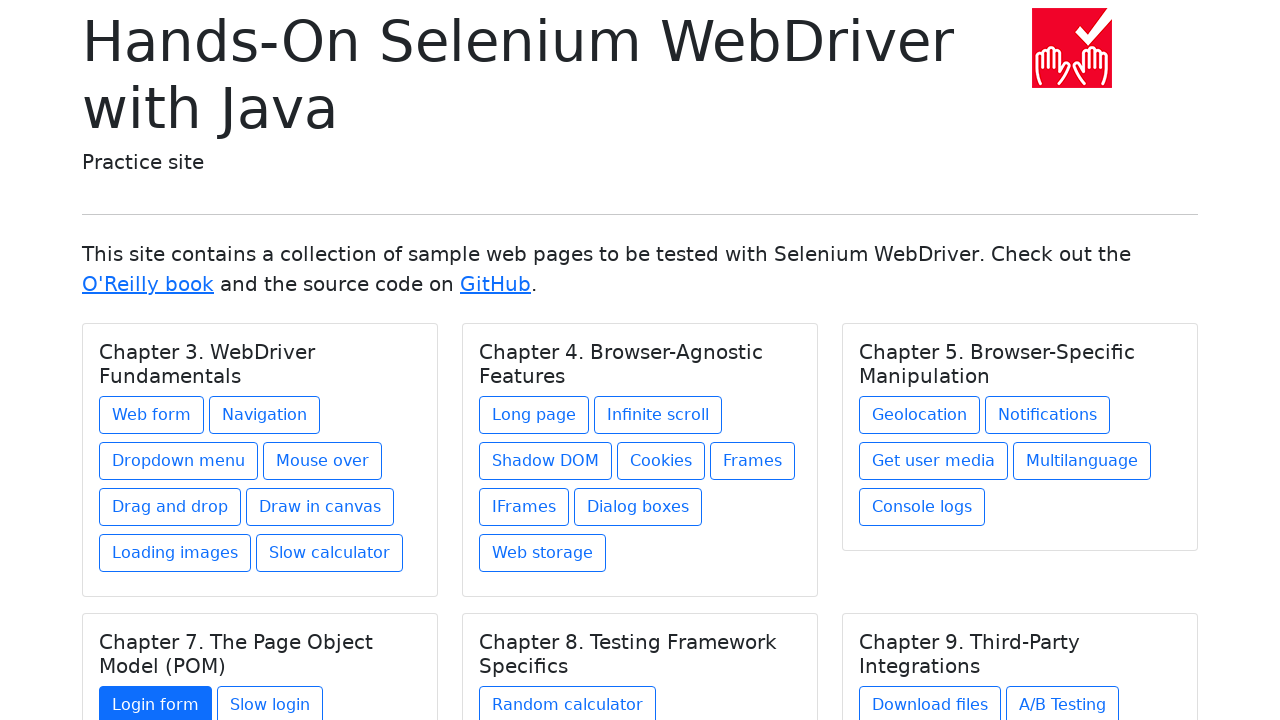

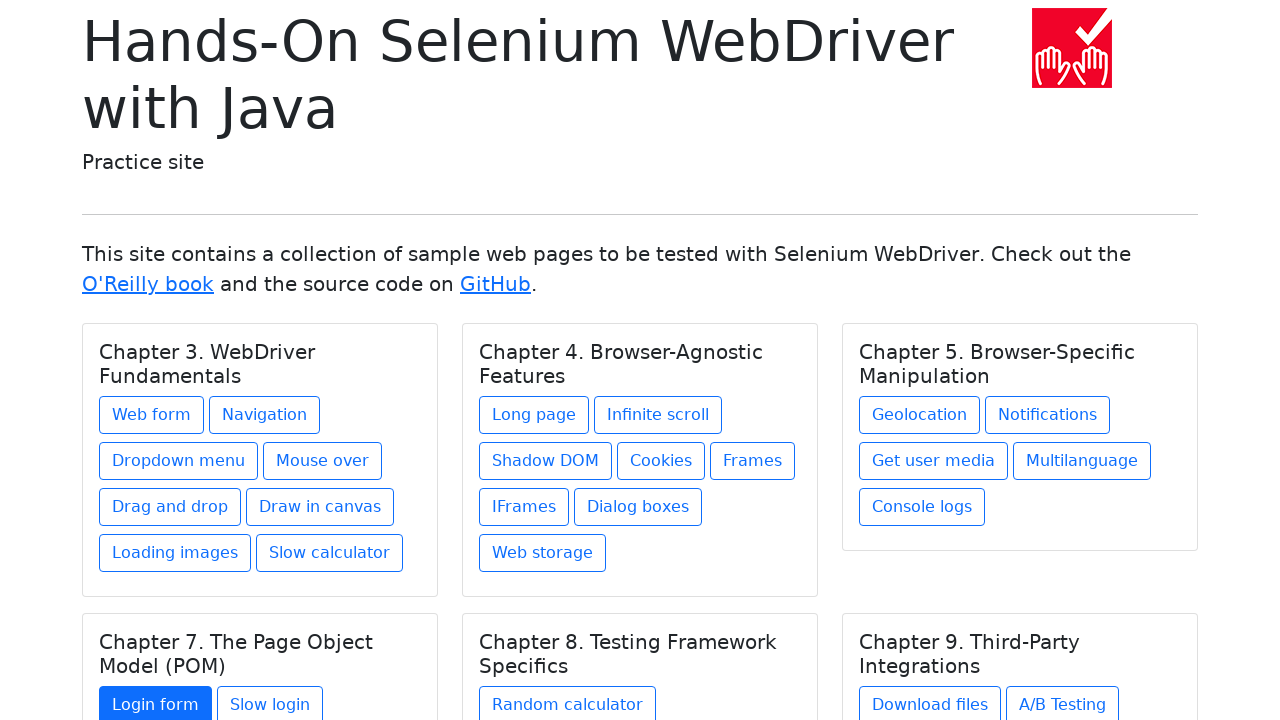